Tests XPath traversal techniques by clicking buttons using following-sibling and parent XPath axes

Starting URL: https://rahulshettyacademy.com/AutomationPractice/

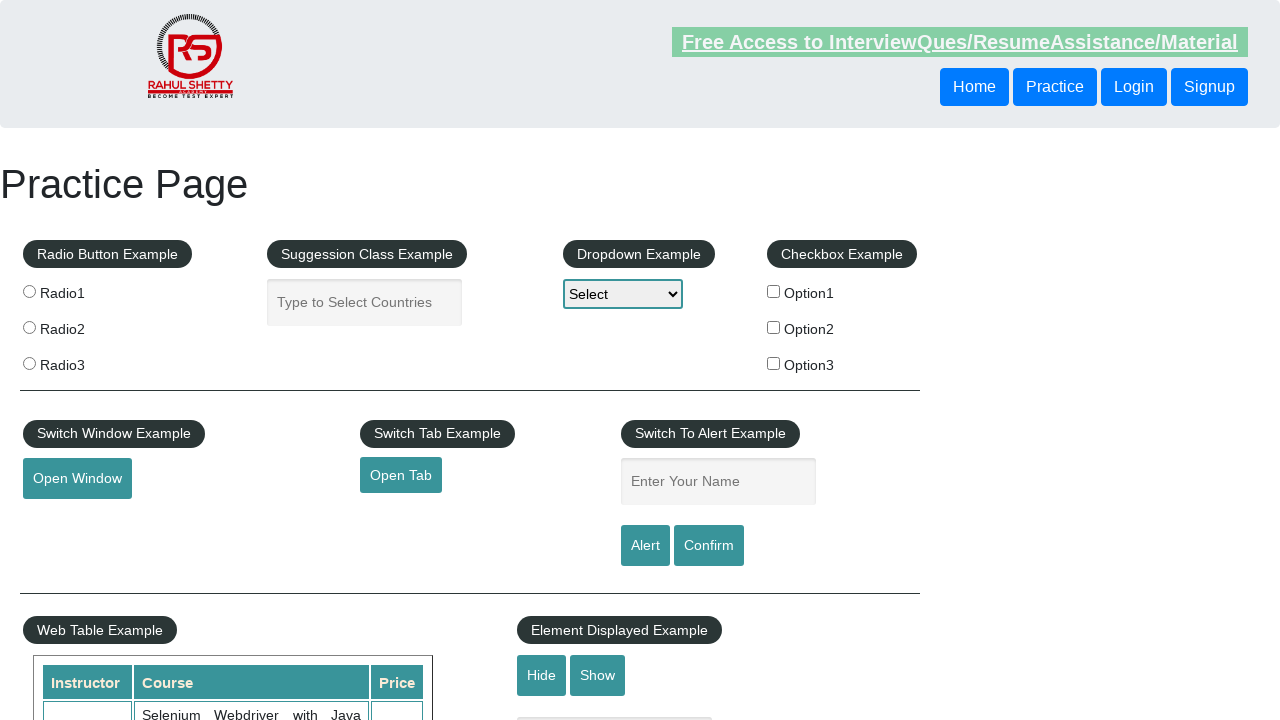

Clicked button using following-sibling XPath axis at (1134, 87) on xpath=//header/div/button[1]/following-sibling::button[1]
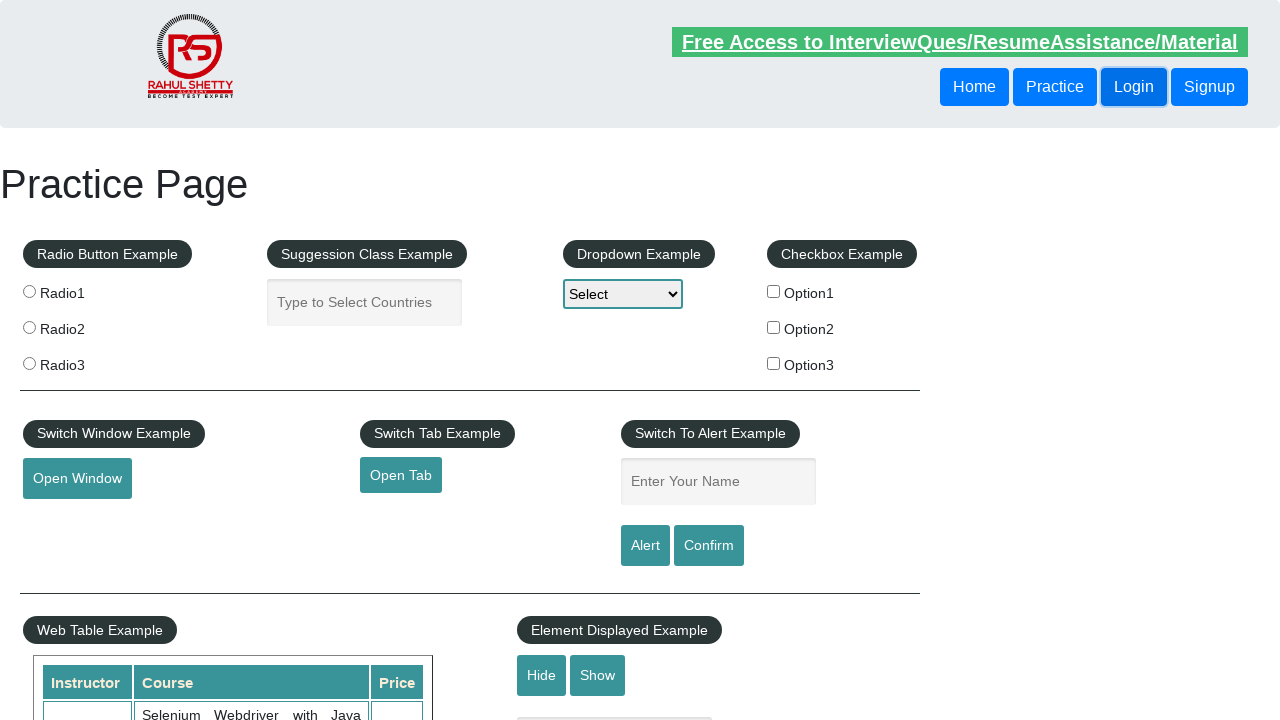

Clicked button using parent XPath axis traversal at (1134, 87) on xpath=//header/div/button[1]/parent::div/button[2]
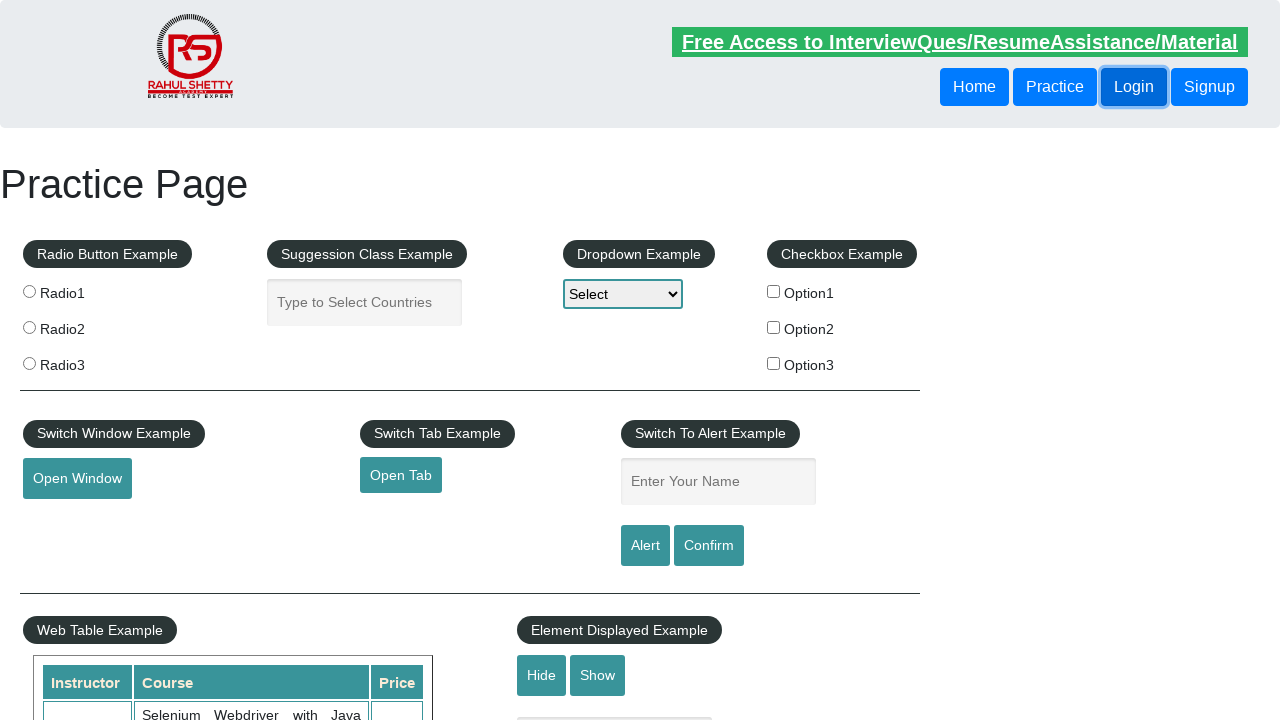

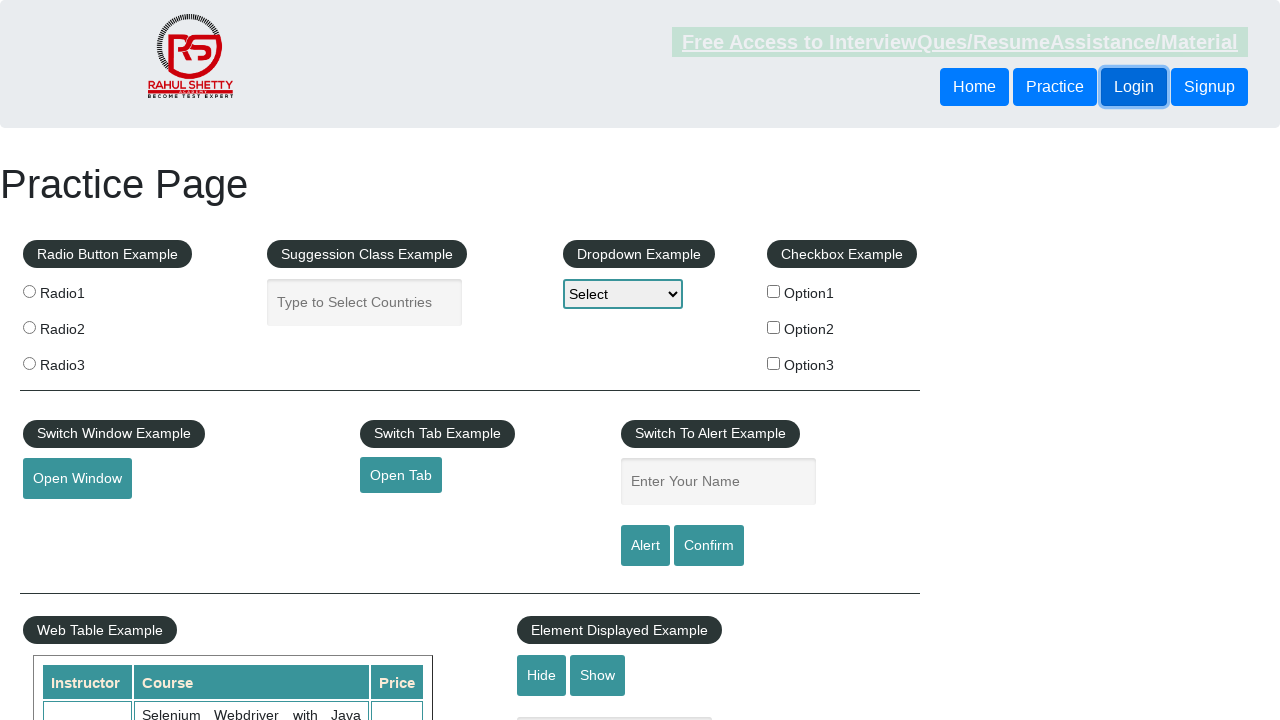